Tests double-click functionality on a button to trigger display of a confirmation message

Starting URL: https://automationfc.github.io/basic-form/index.html

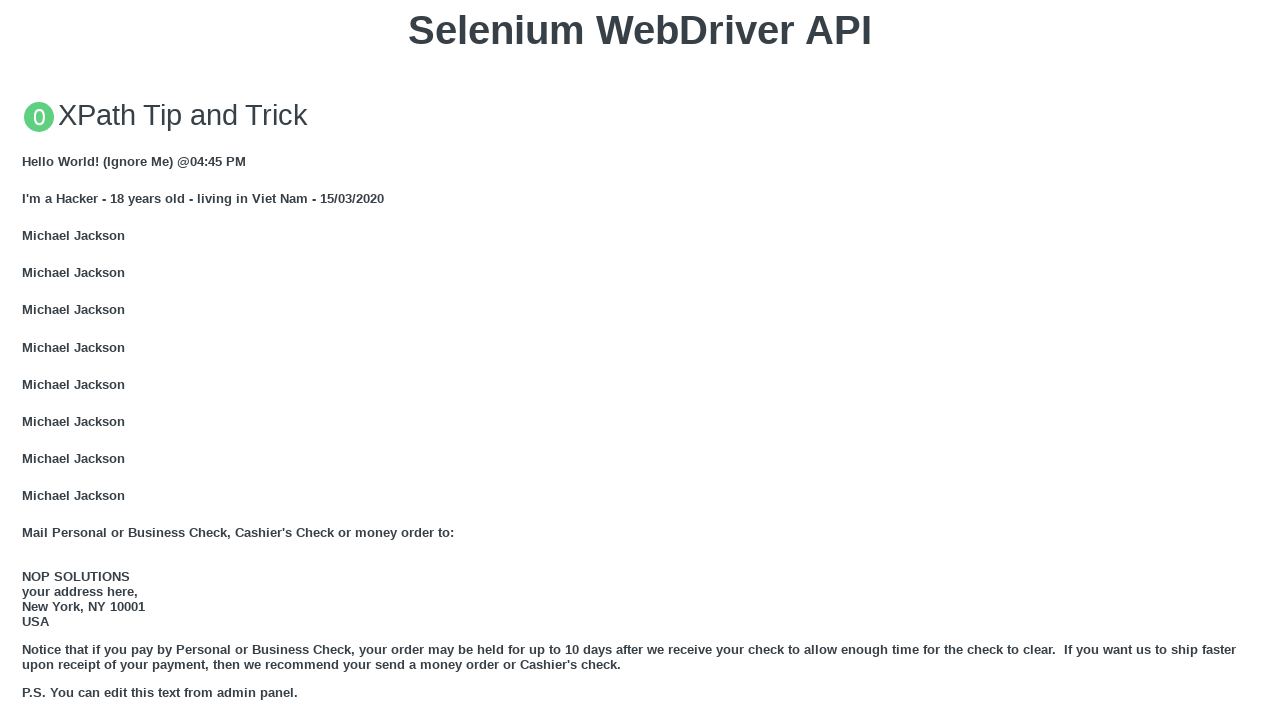

Double-clicked the 'Double click me' button at (640, 361) on xpath=//button[text()='Double click me']
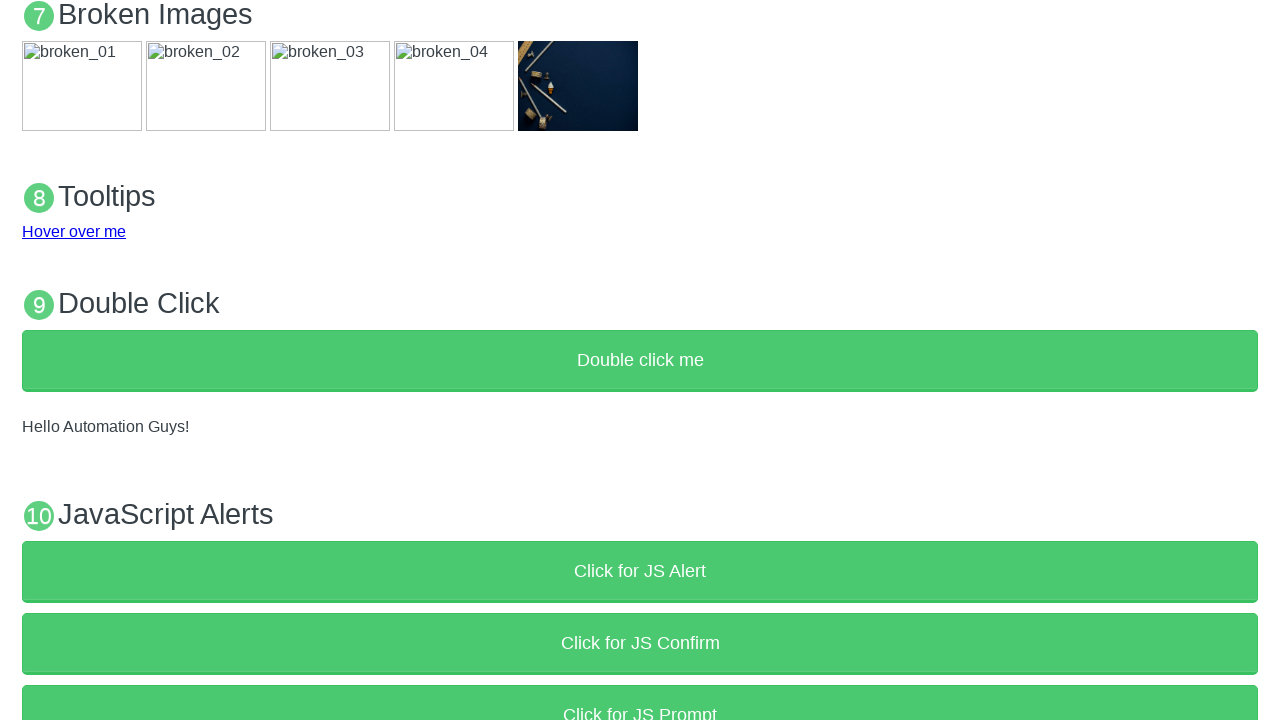

Confirmed that the confirmation message is visible
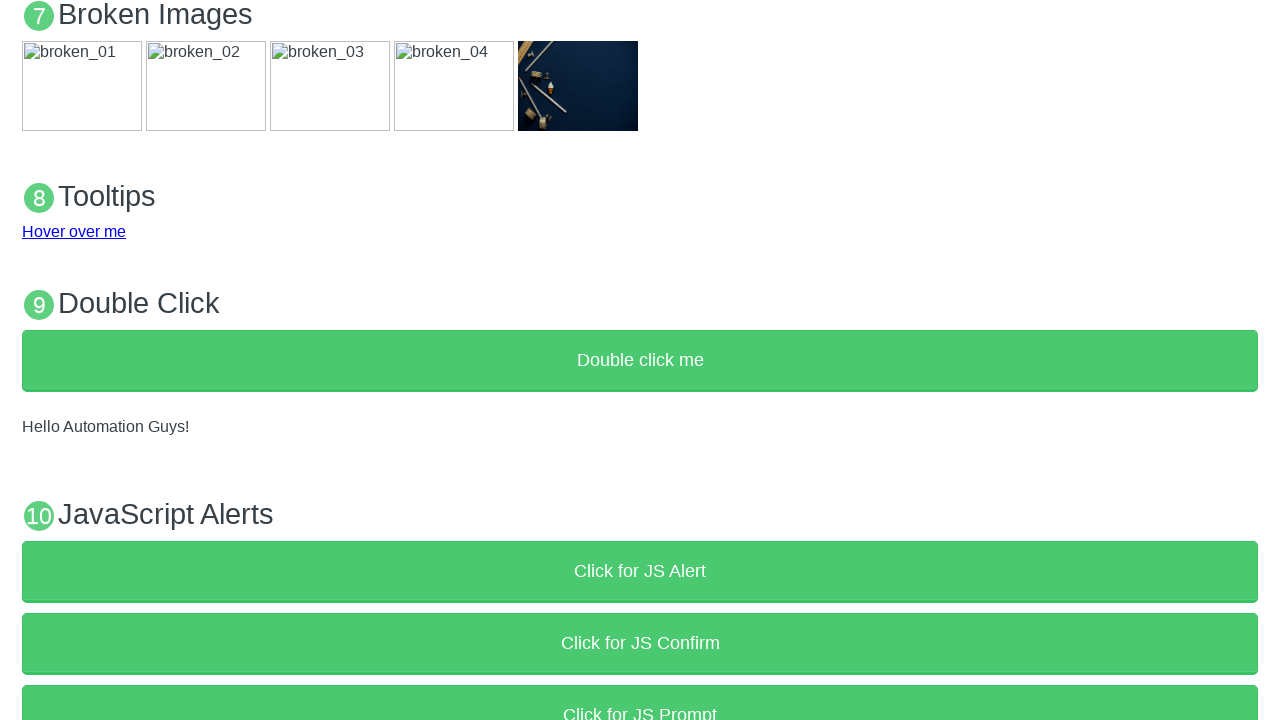

Verified confirmation message text is 'Hello Automation Guys!'
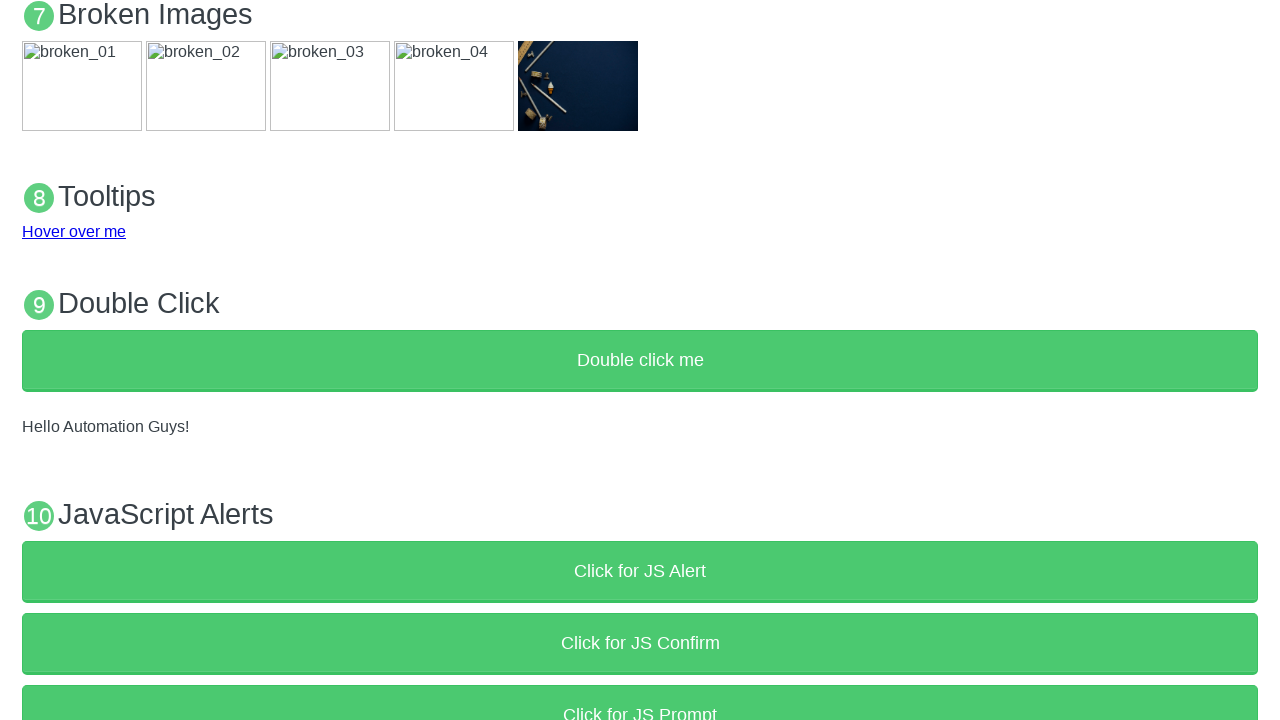

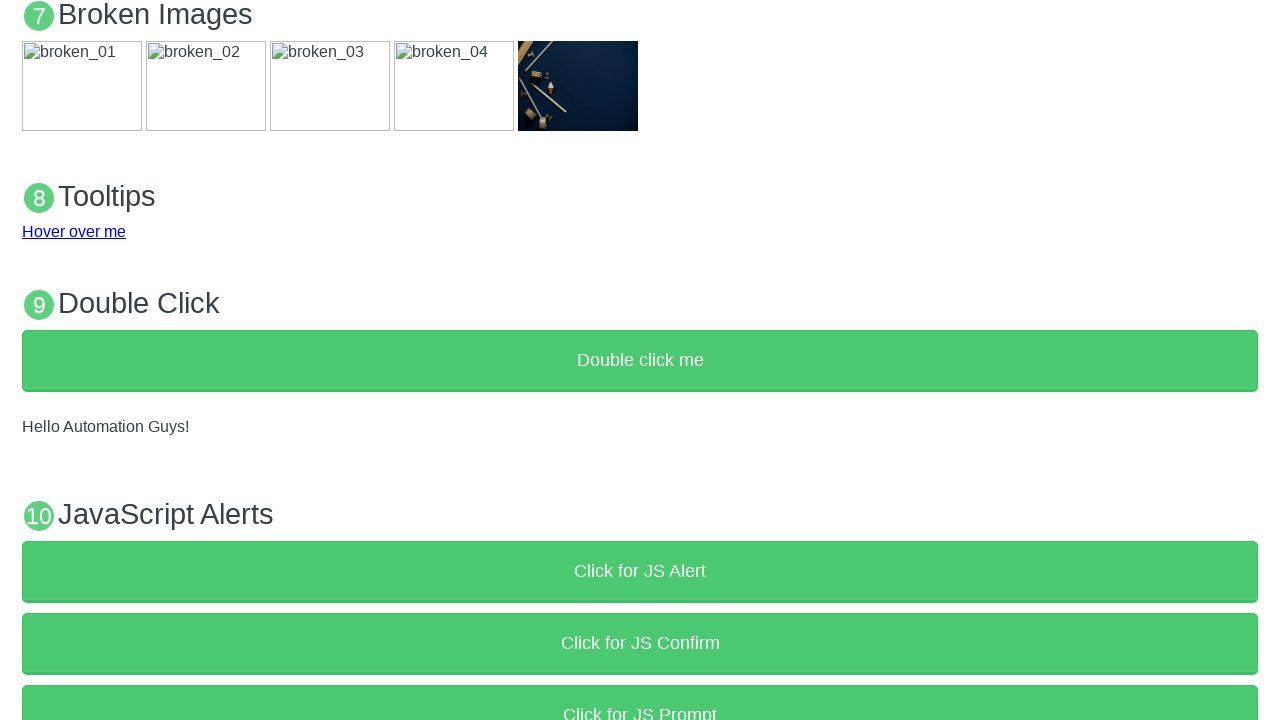